Navigates to Zero Bank login page and verifies that the header text displays "Log in to ZeroBank"

Starting URL: http://zero.webappsecurity.com/login.html

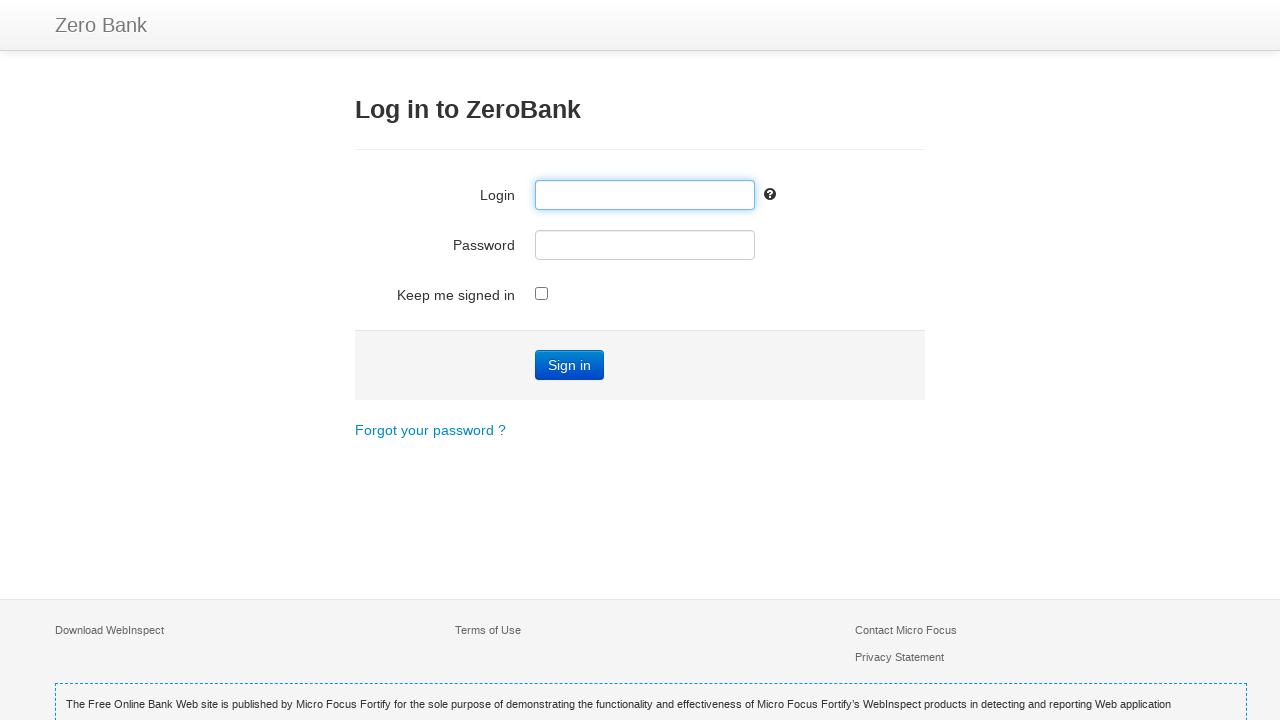

Navigated to Zero Bank login page
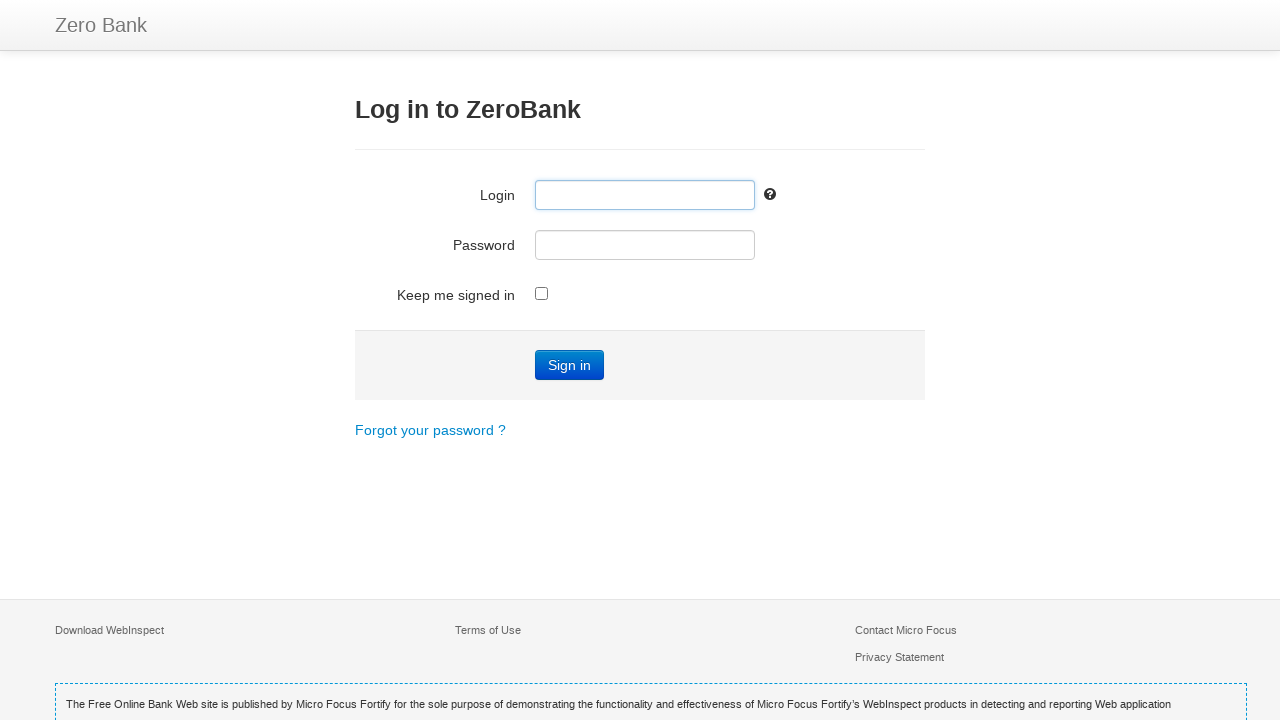

Located header element (h3)
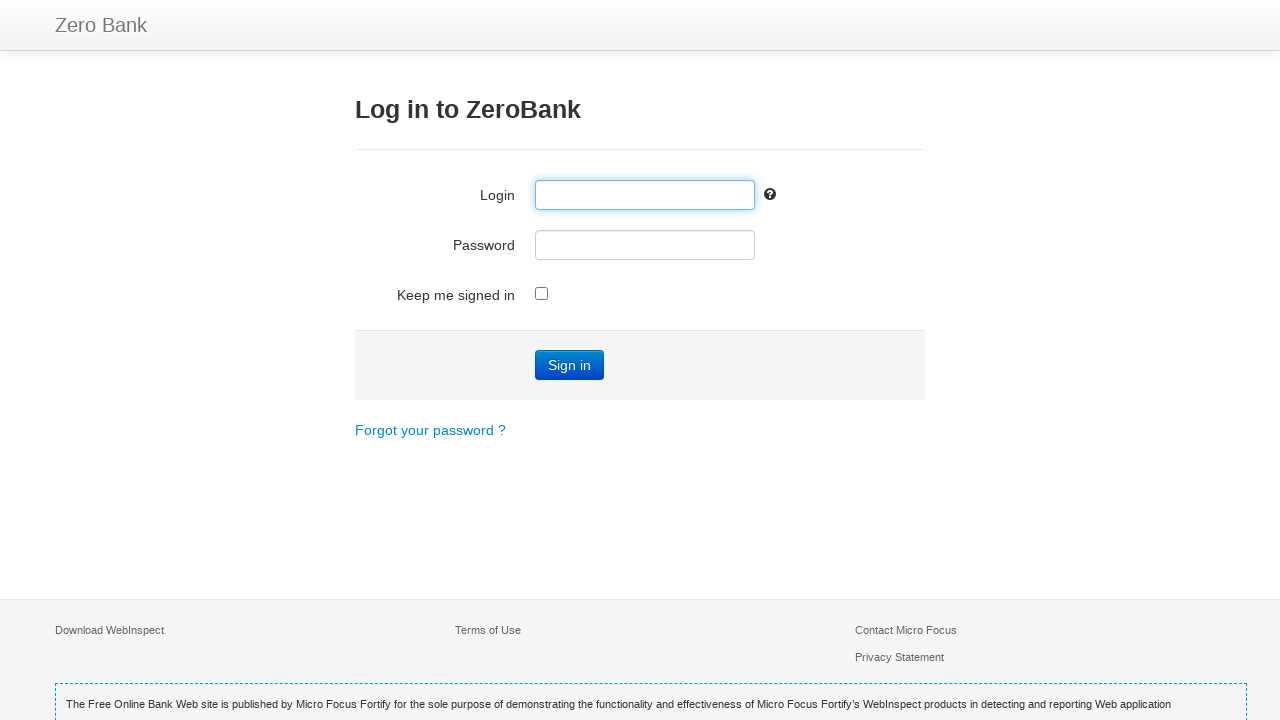

Retrieved header text: 'Log in to ZeroBank'
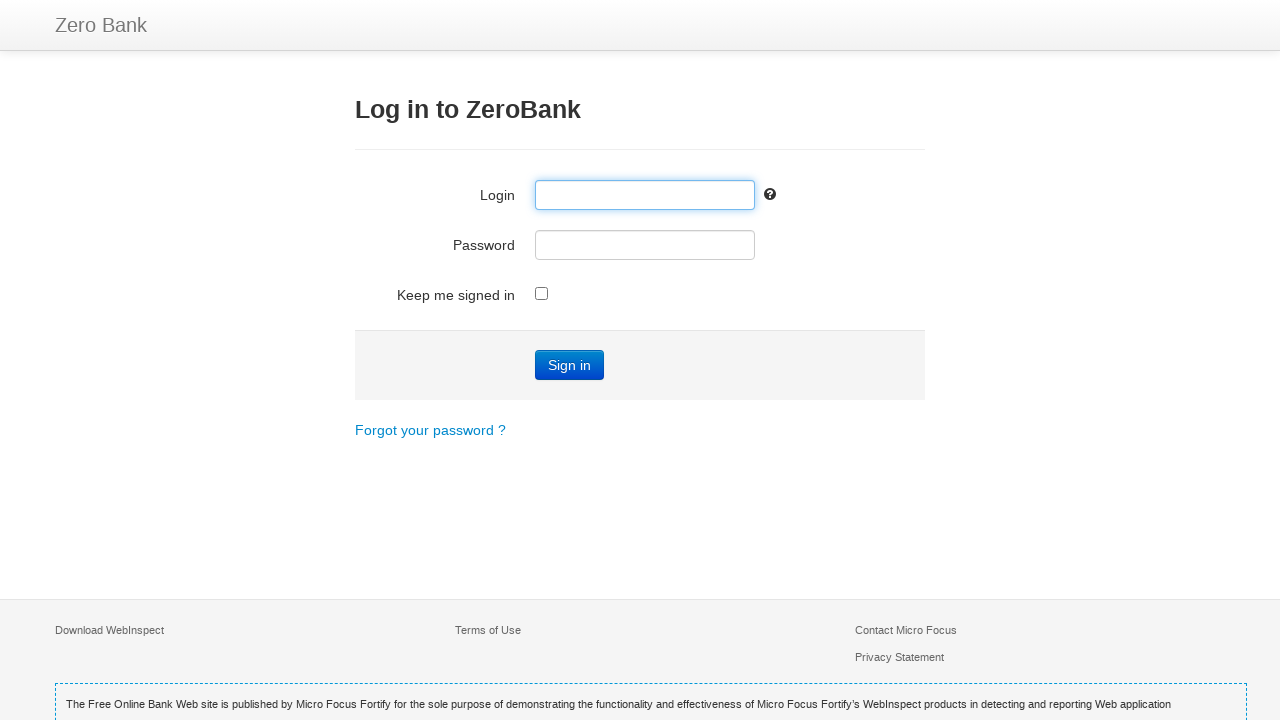

Verified header text equals 'Log in to ZeroBank'
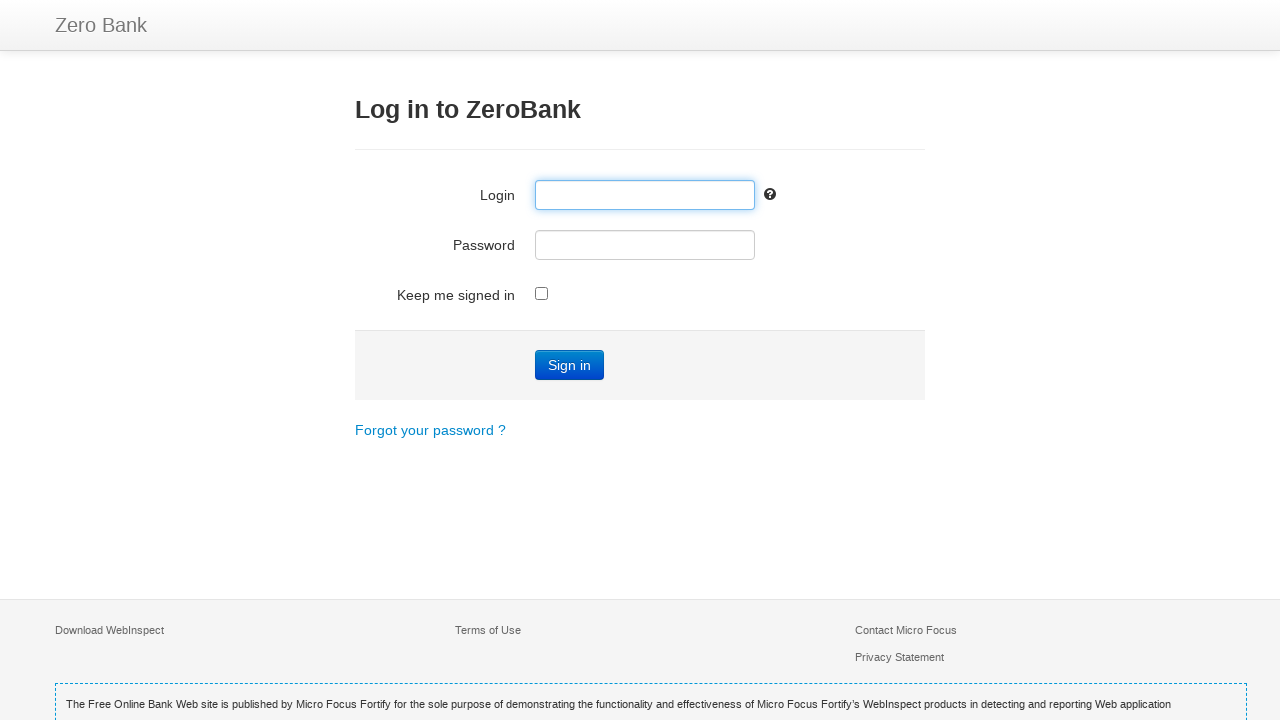

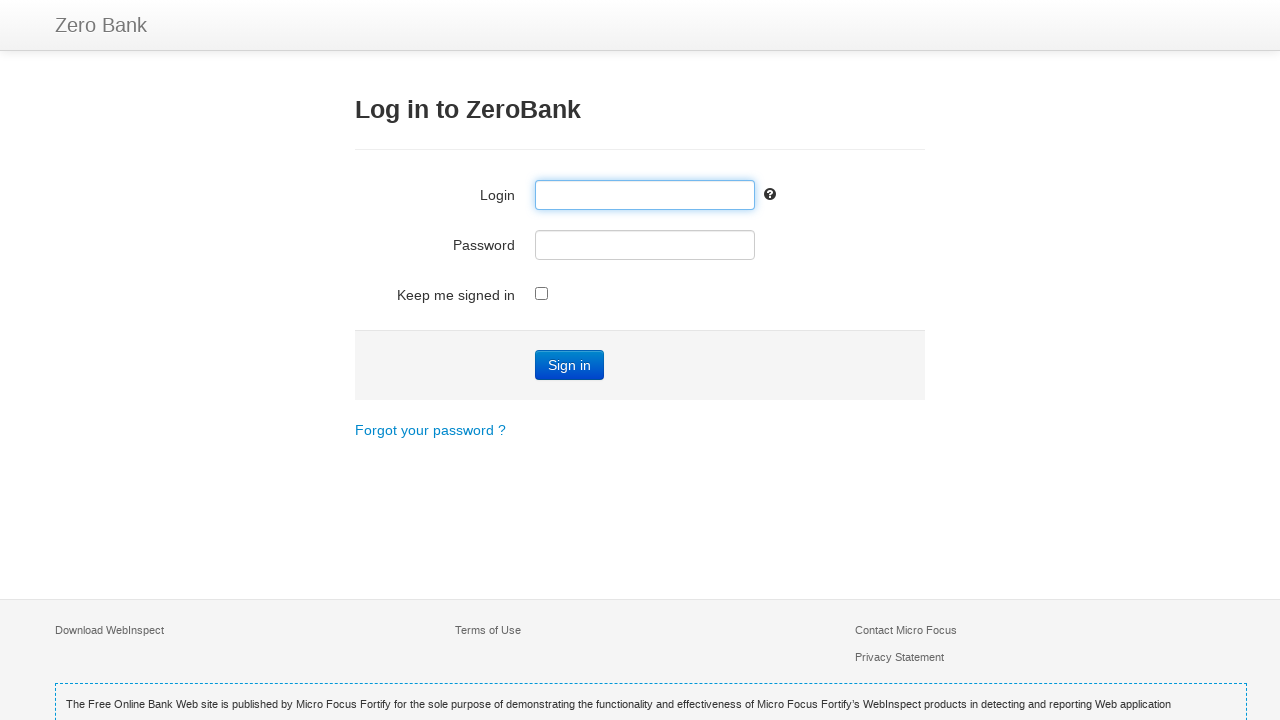